Tests search by OS ID - searches for a facility, extracts its OS ID, then searches again using that ID

Starting URL: https://opensupplyhub.org

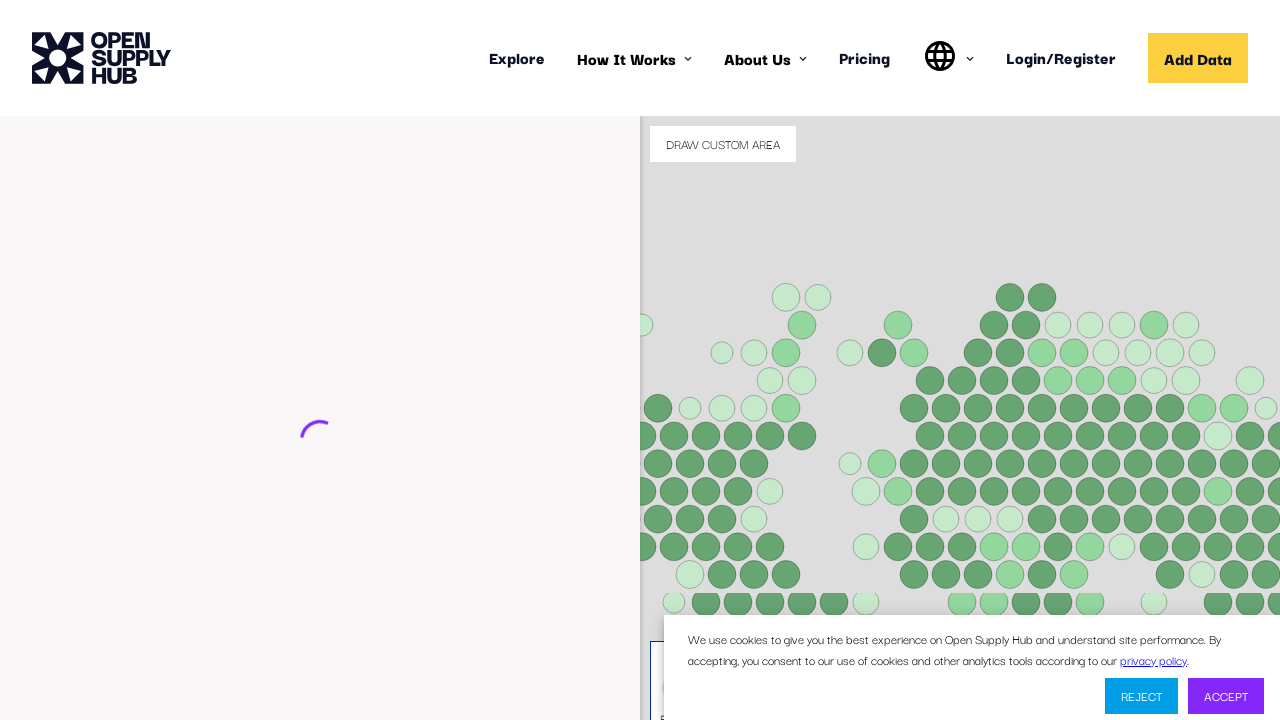

Clicked on facility search input field at (292, 449) on internal:attr=[placeholder="e.g. ABC Textiles Limited"i]
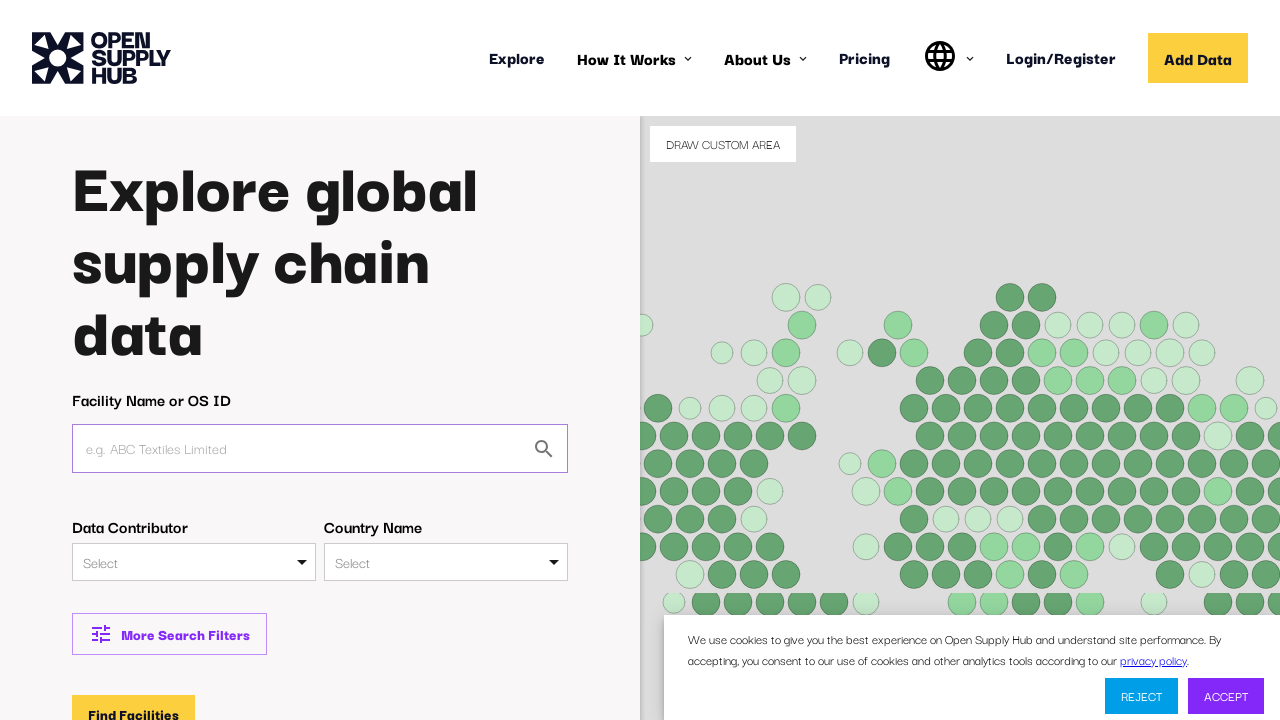

Filled search field with 'Car factory' on internal:attr=[placeholder="e.g. ABC Textiles Limited"i]
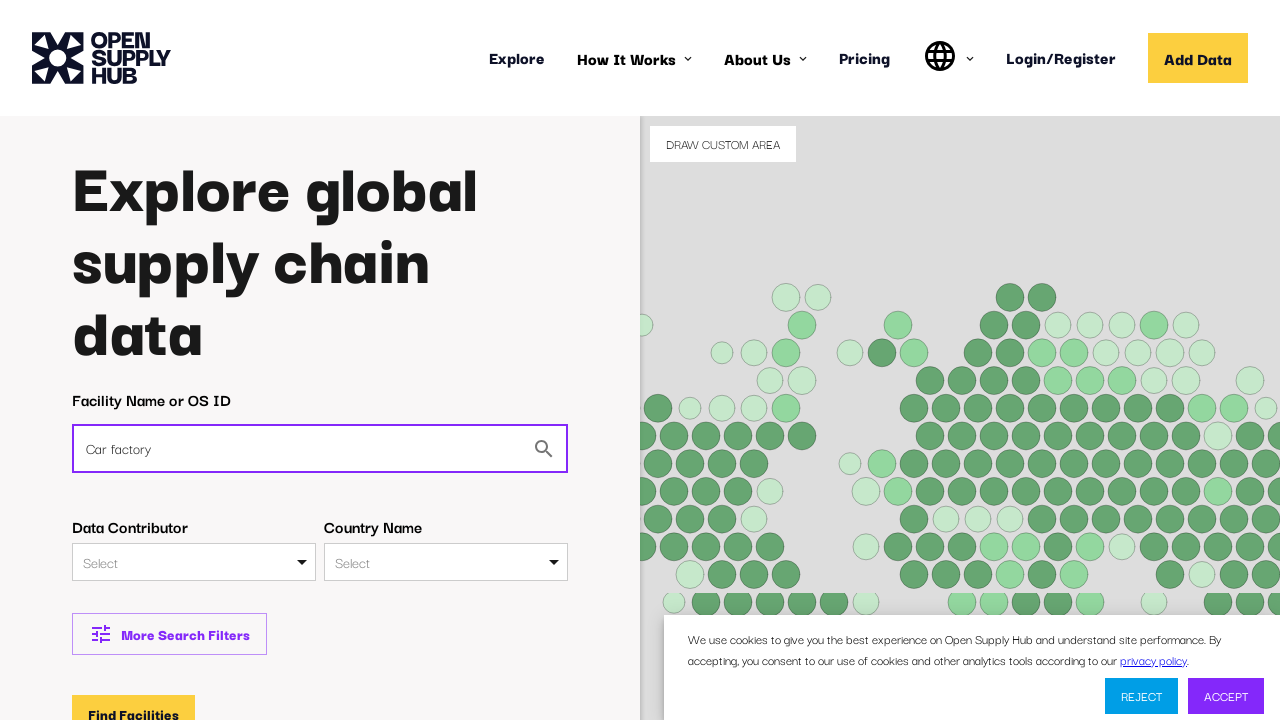

Clicked Find Facilities button at (134, 701) on internal:role=button[name="Find Facilities"i]
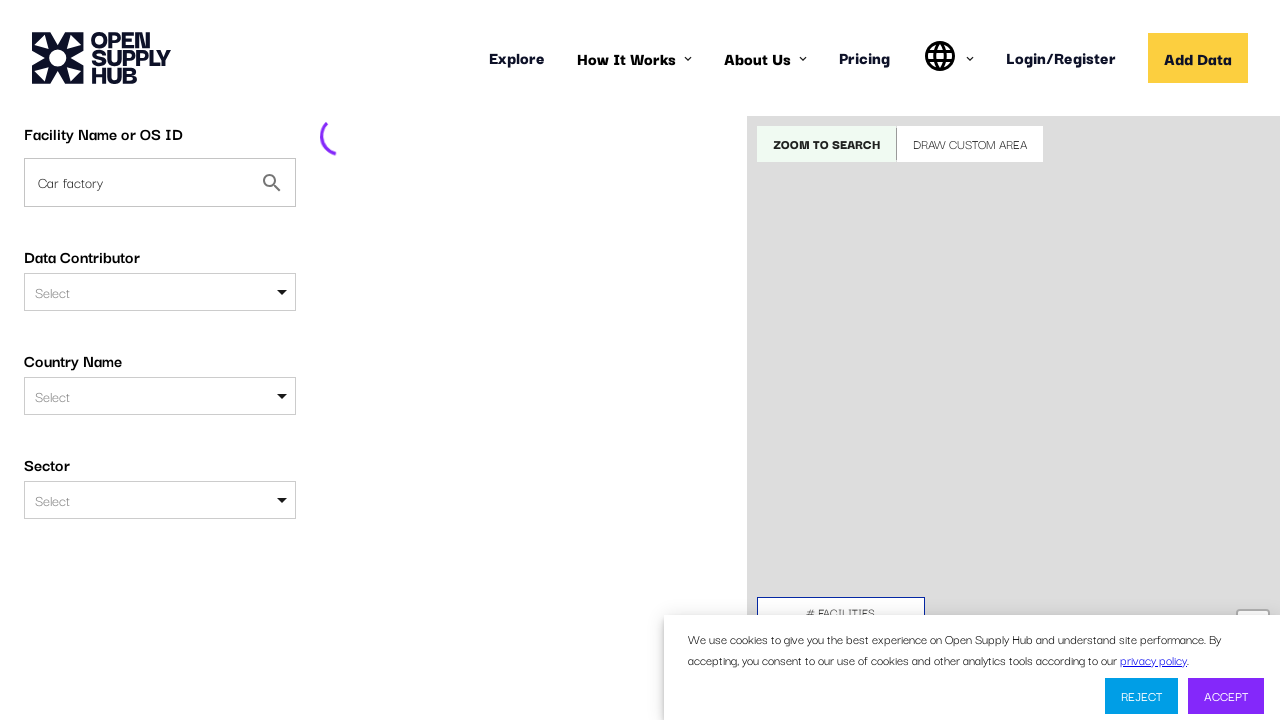

Network idle state reached - page loaded
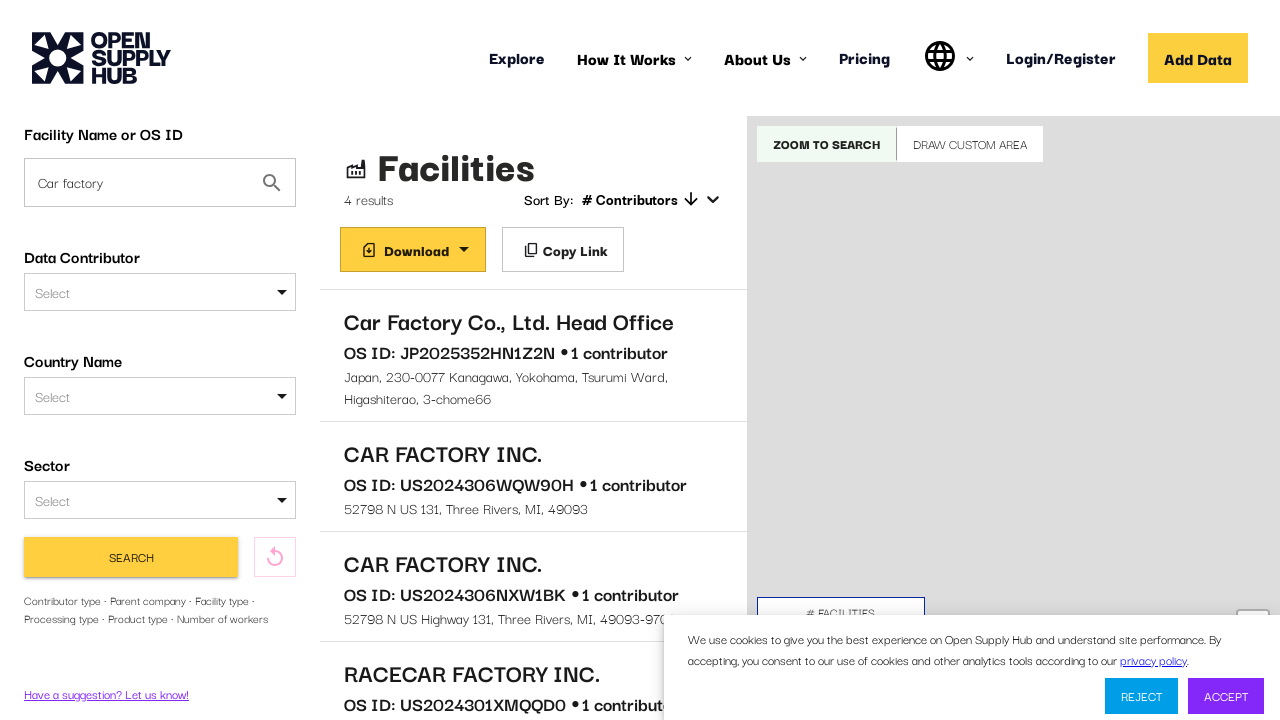

Search results loaded - verified by '# Contributors' text
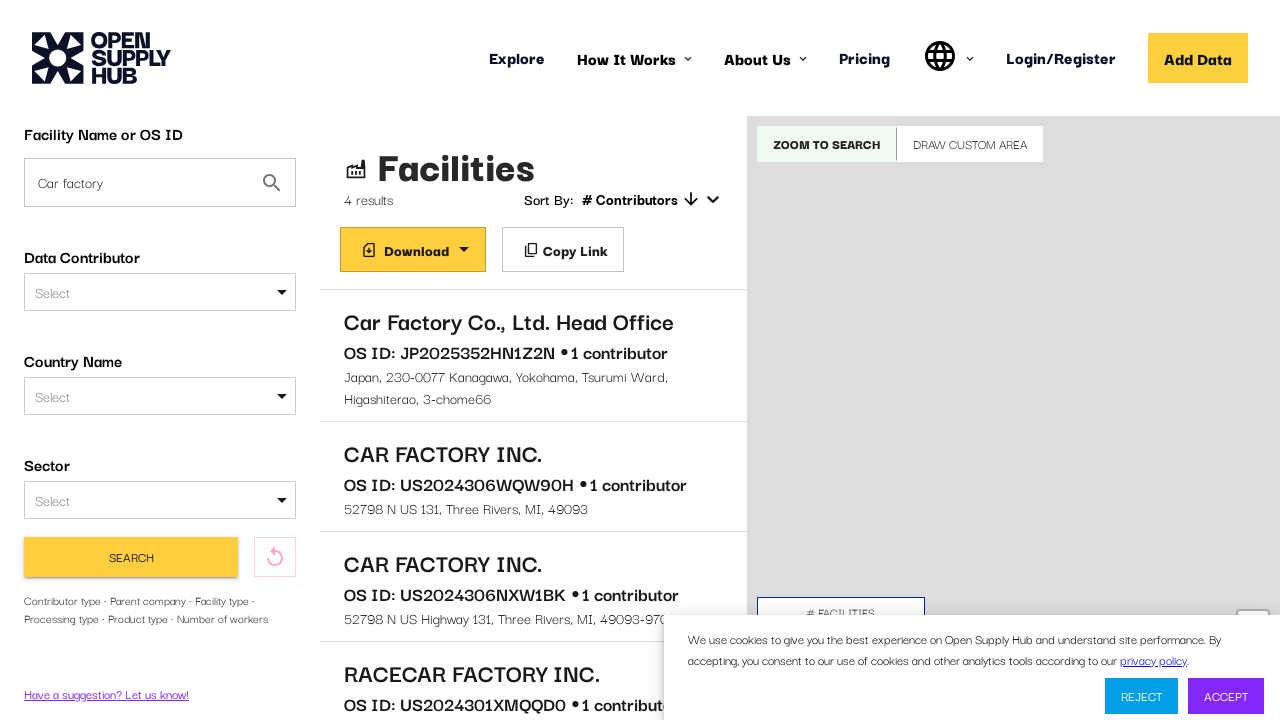

Scrolled first facility link into view
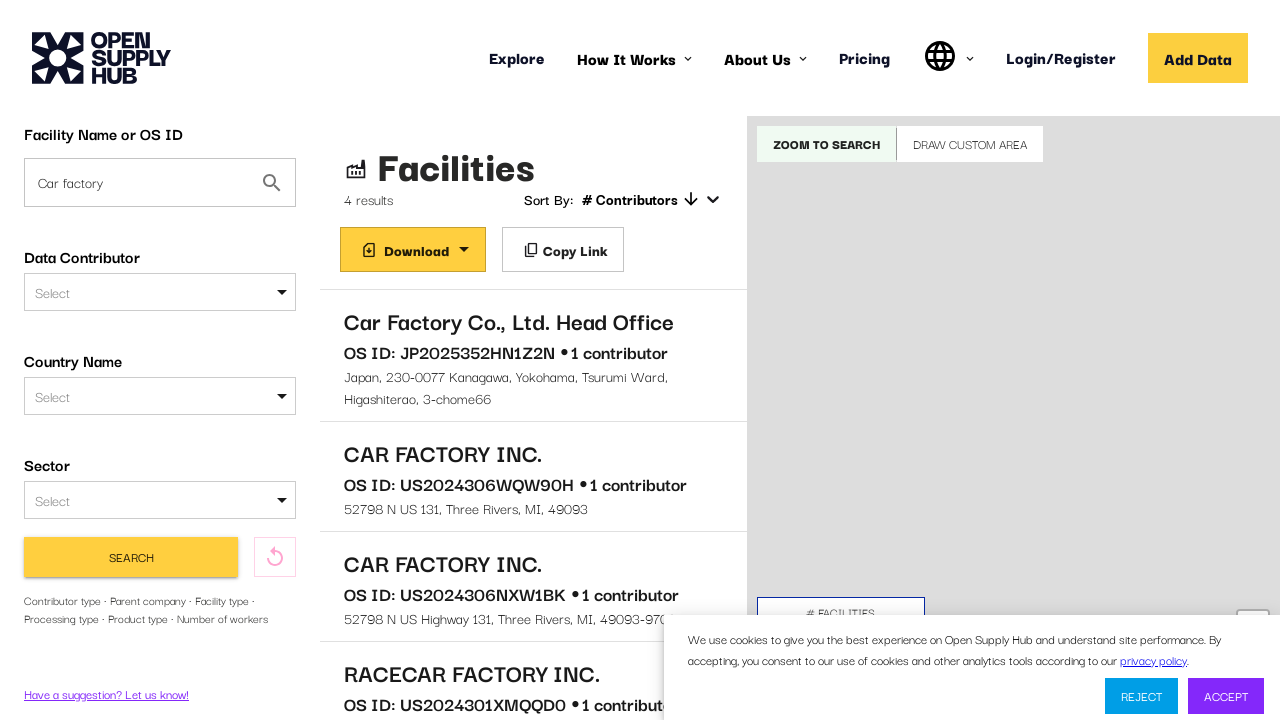

First facility link is visible
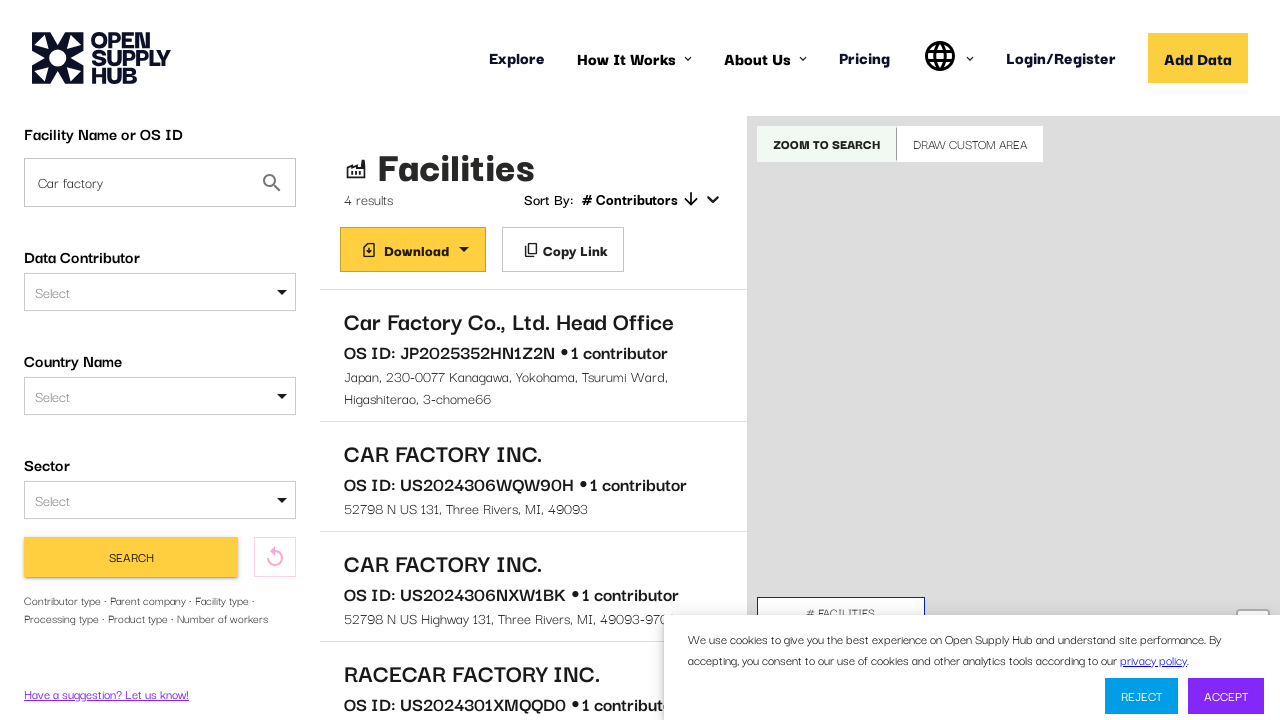

Clicked first facility link at (533, 356) on a[href*="/facilities/"] >> nth=0
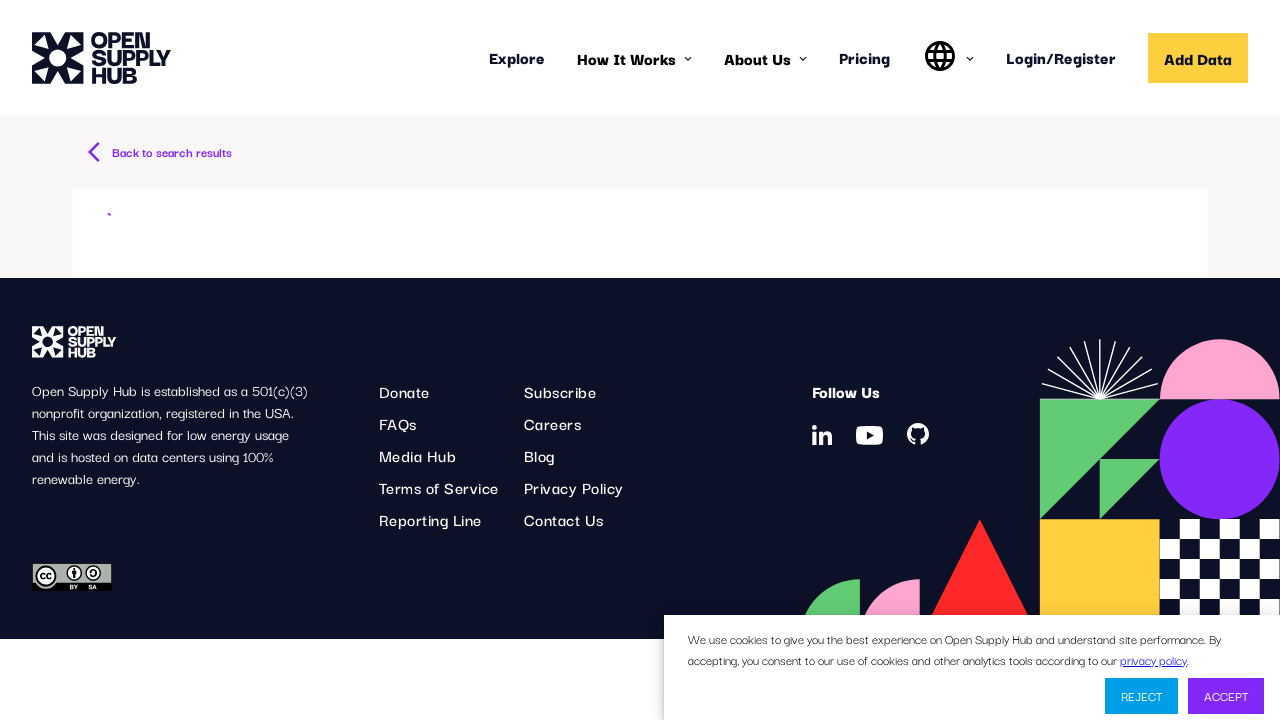

Facility detail page loaded
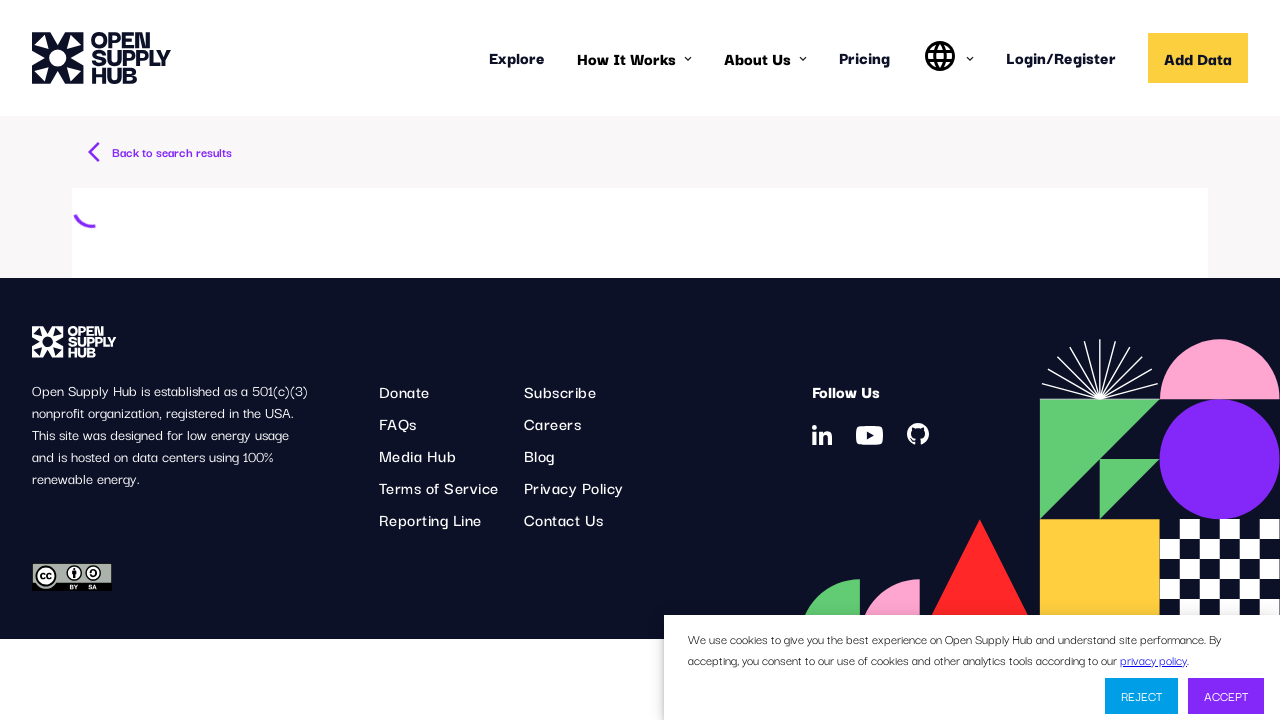

OS ID paragraph is visible on facility detail page
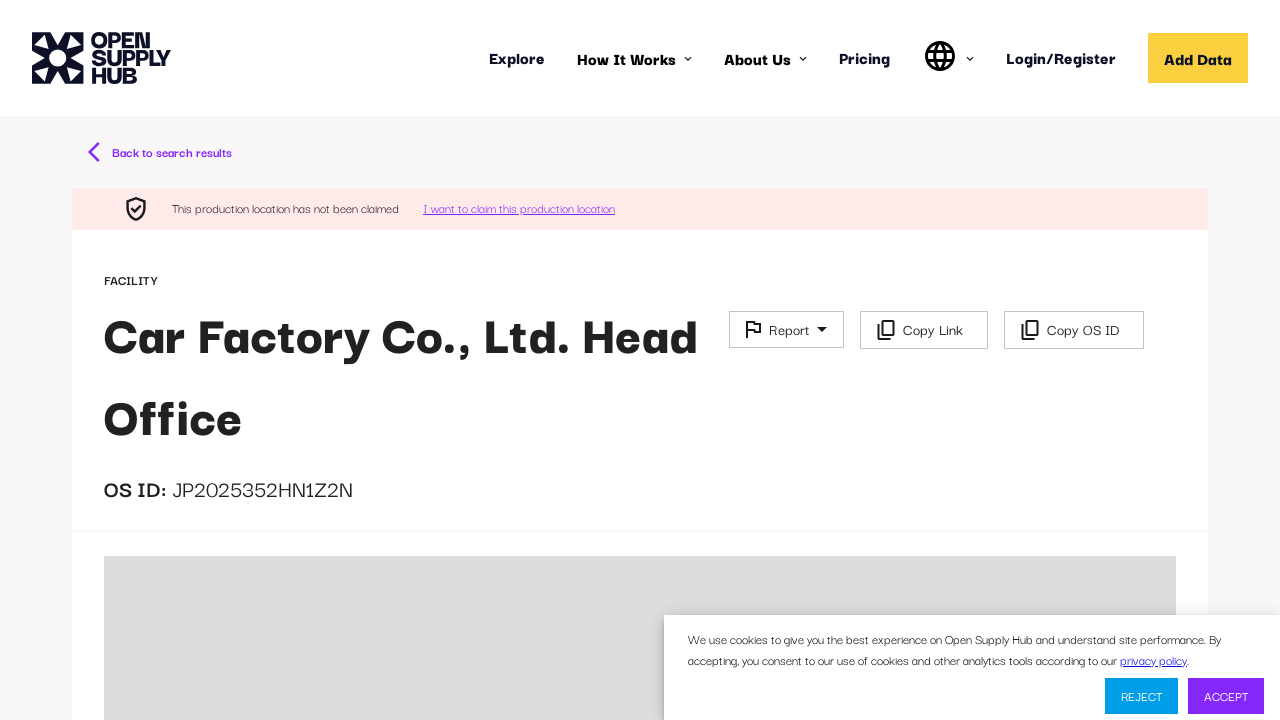

Extracted OS ID from facility detail page: JP2025352HN1Z2N
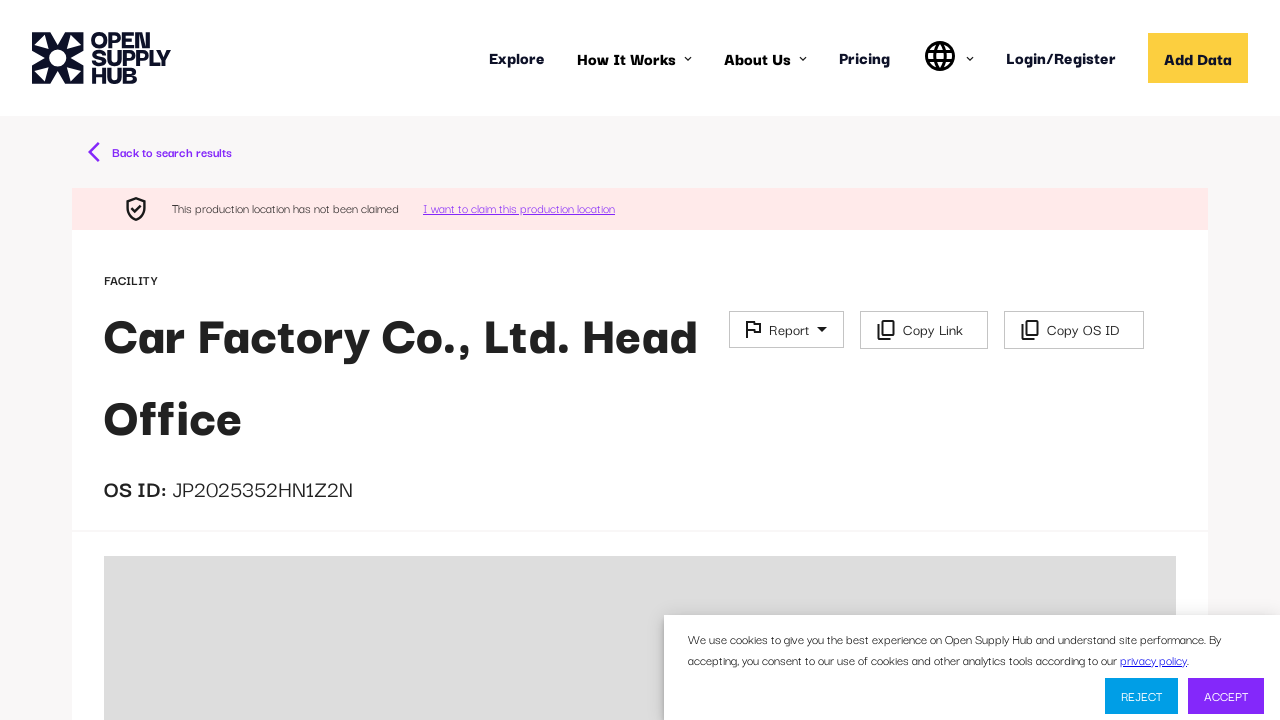

Clicked 'Back to search results' button at (160, 152) on internal:role=button[name="Back to search results"i]
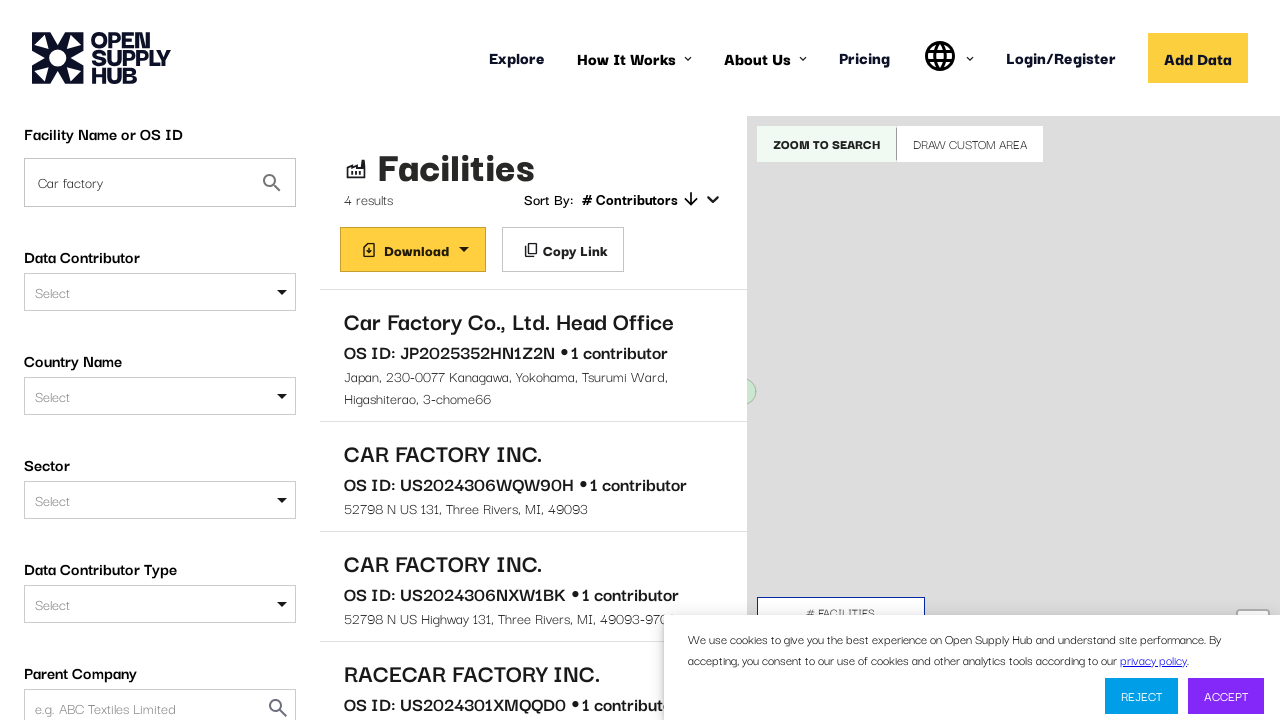

Filled search field with OS ID: JP2025352HN1Z2N on internal:attr=[placeholder="e.g. ABC Textiles Limited"i]
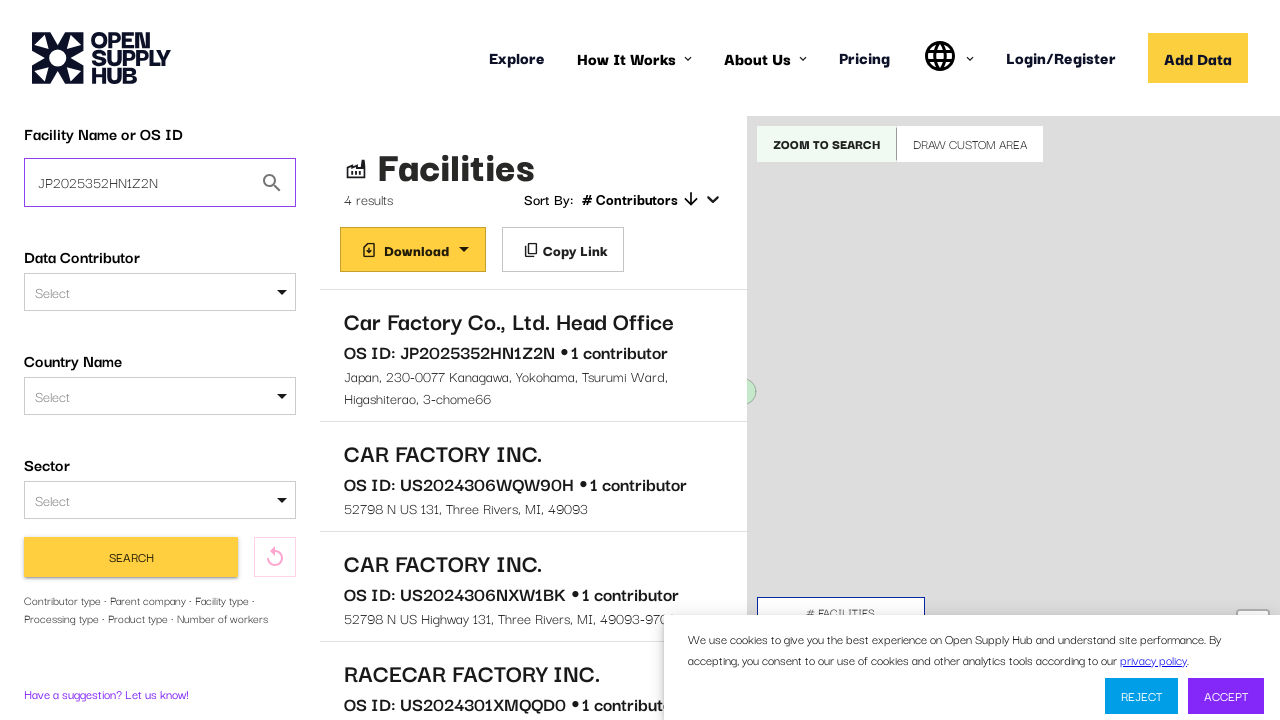

Clicked Search button to search by OS ID at (131, 557) on internal:role=button[name="Search"i] >> nth=0
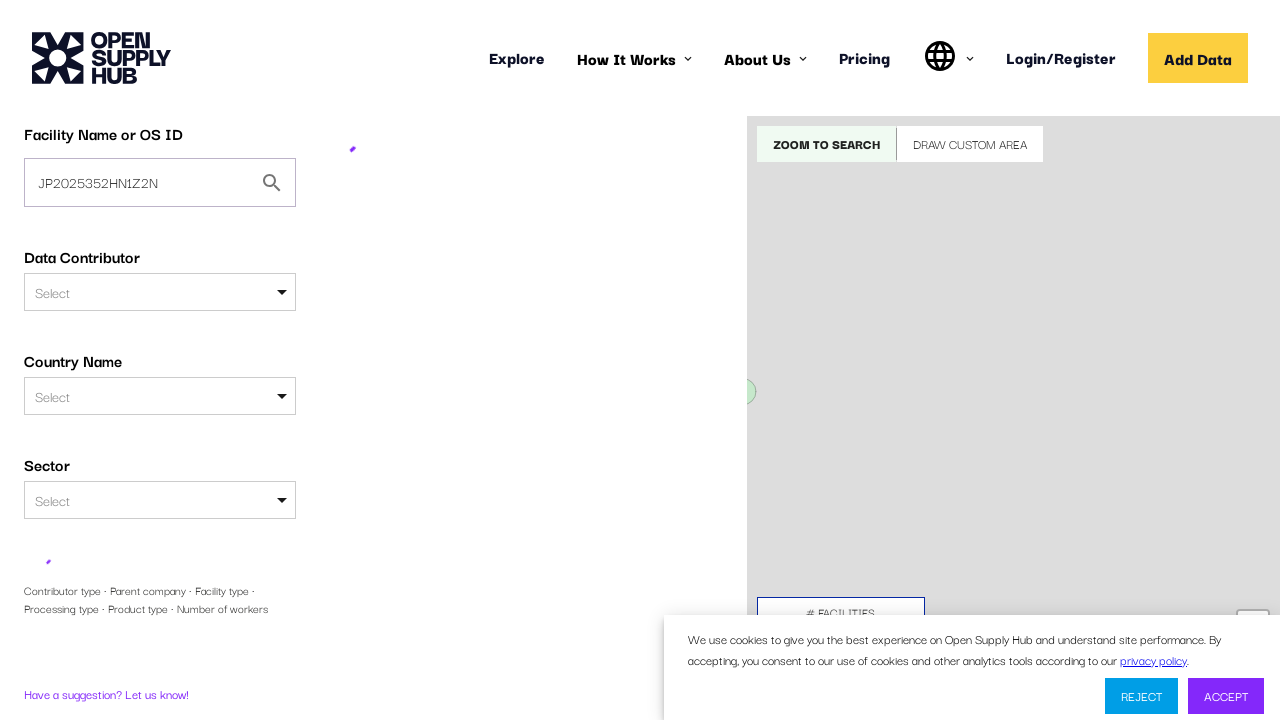

Search results page loaded after OS ID search
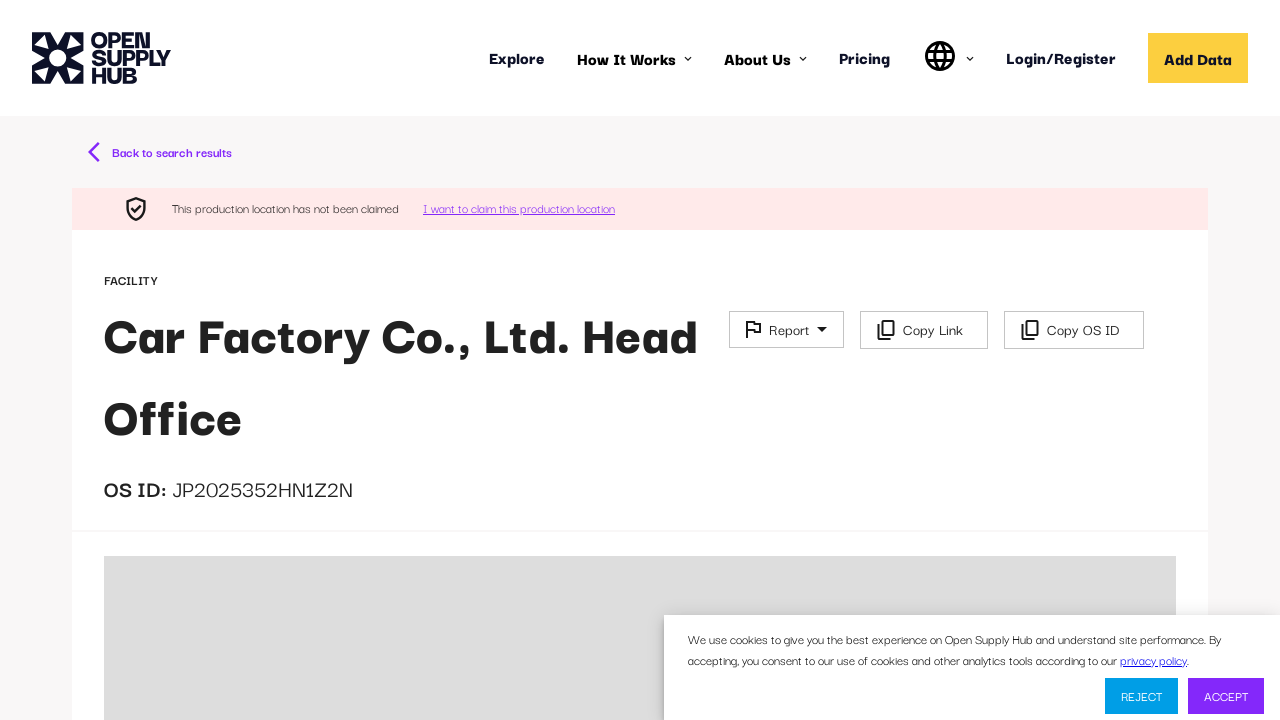

Verified search results contain OS ID: JP2025352HN1Z2N
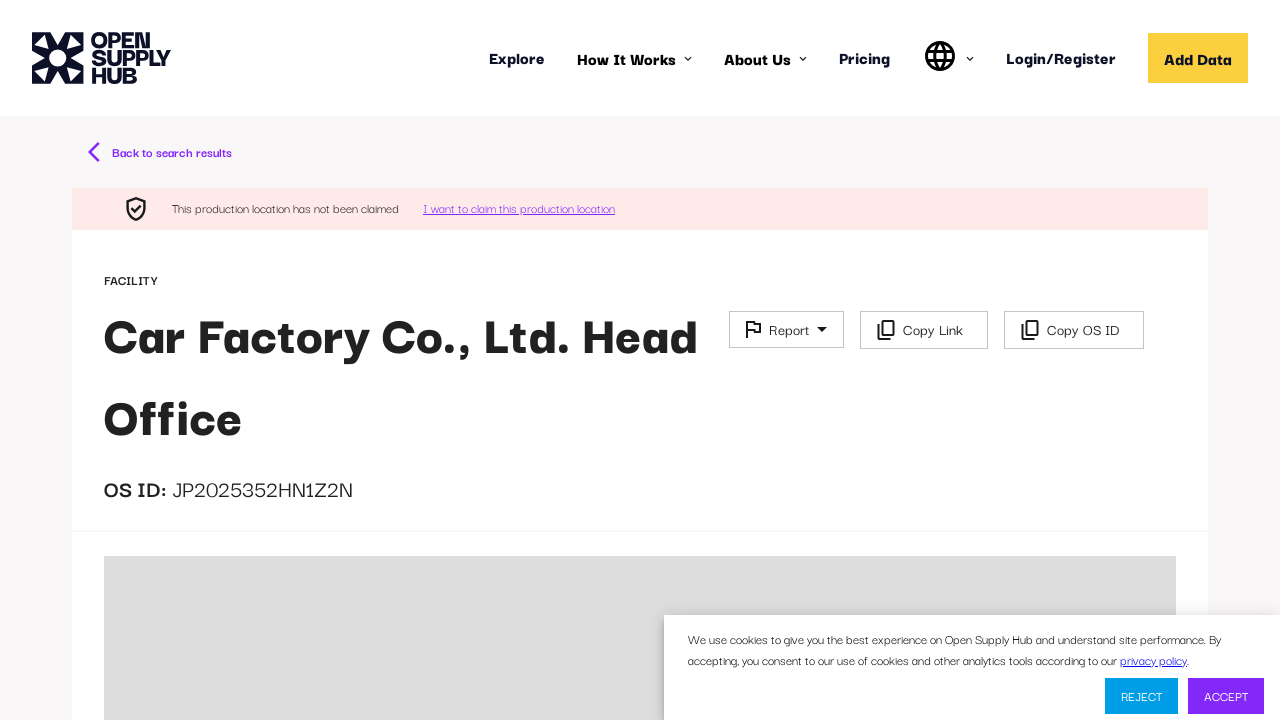

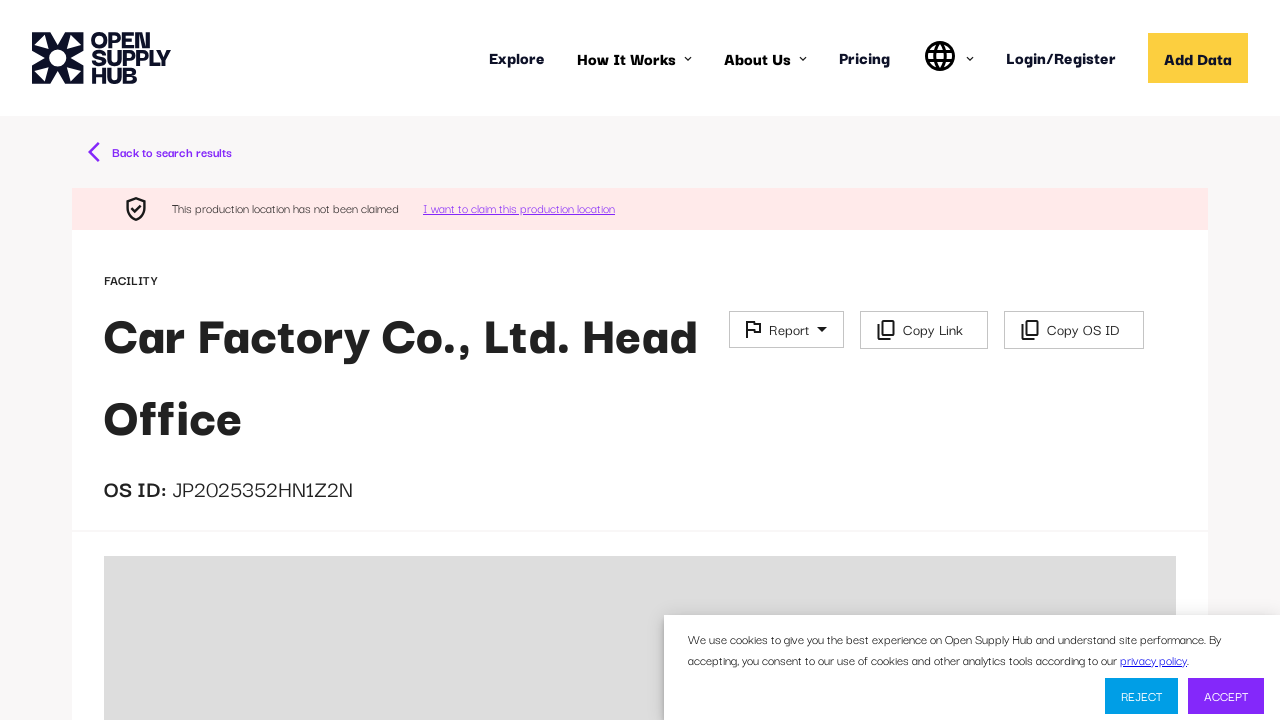